Tests browser navigation by visiting KTM India website, navigating to Royal Enfield, then navigating back to KTM and verifying the page title contains expected text.

Starting URL: https://www.ktmindia.com/

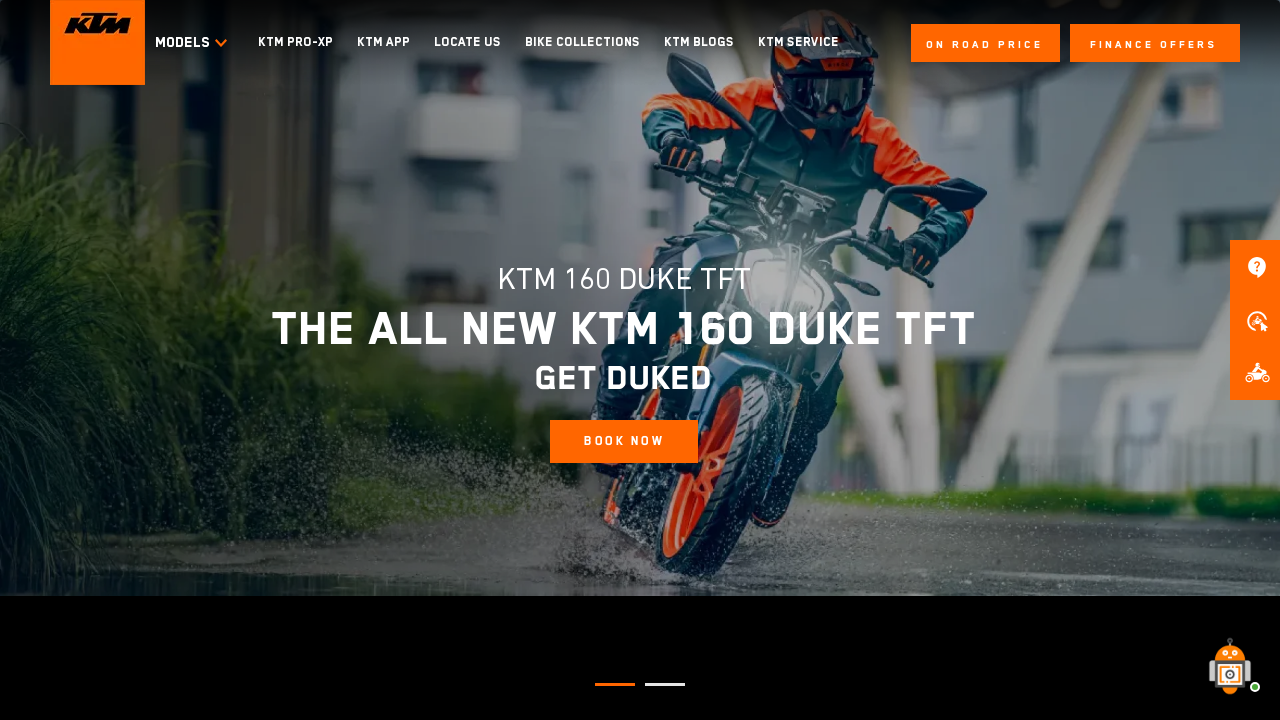

Retrieved initial KTM page title
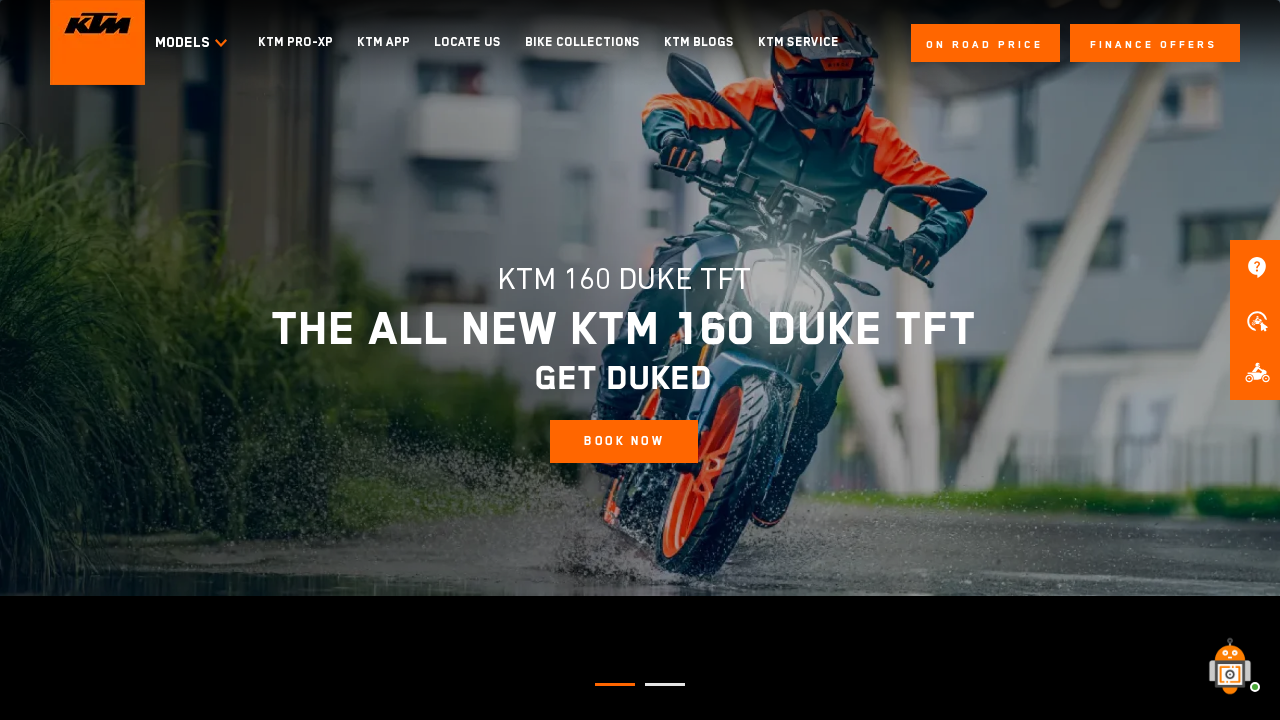

Navigated to Royal Enfield website
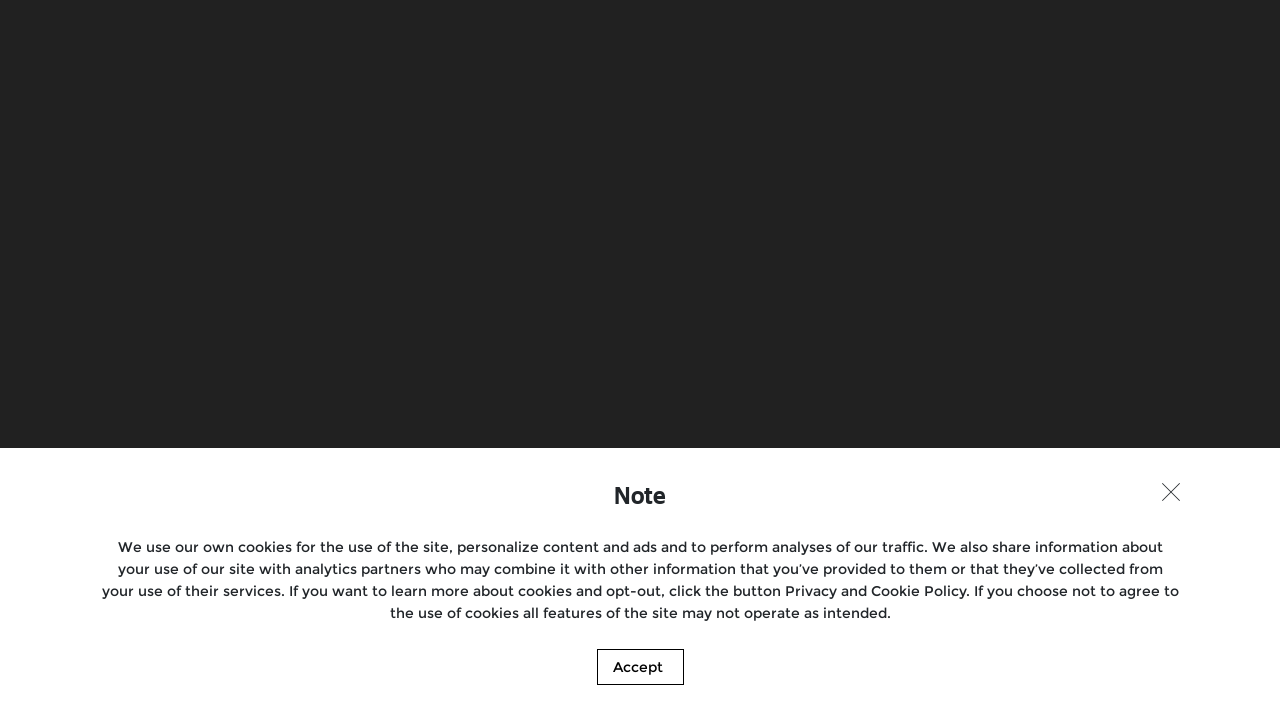

Navigated back to KTM website
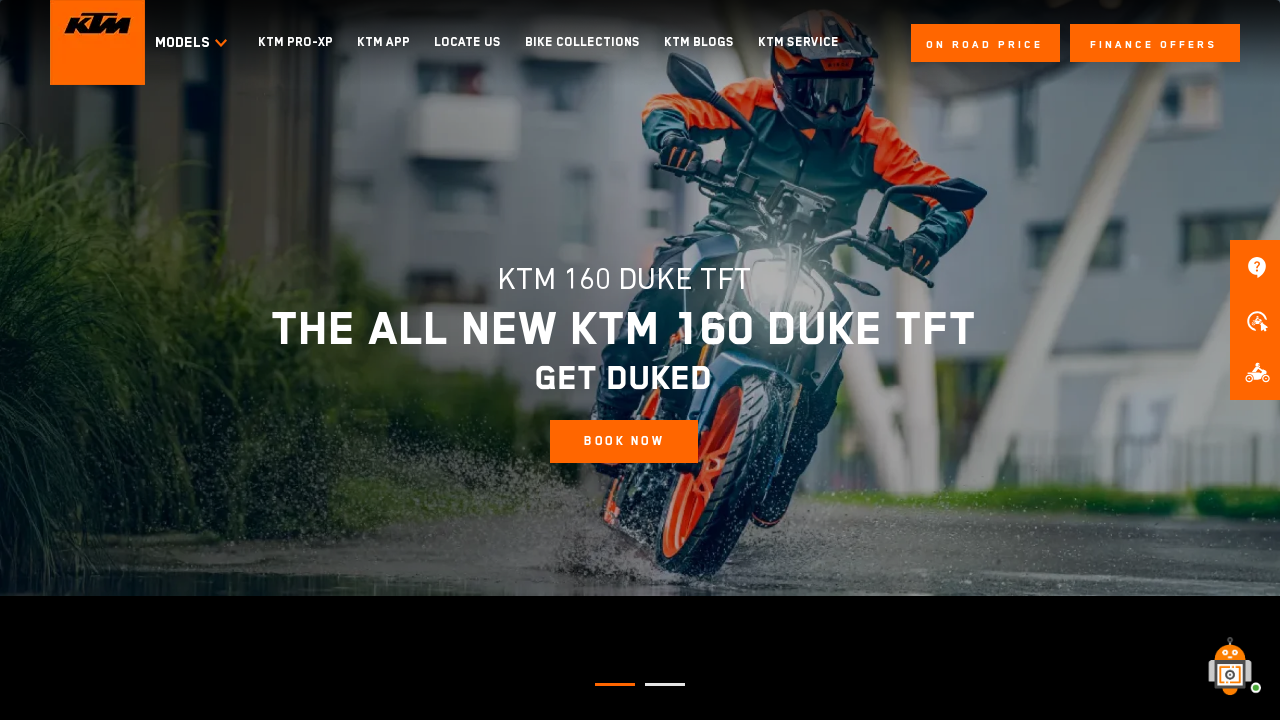

Waited for KTM page to fully load (domcontentloaded)
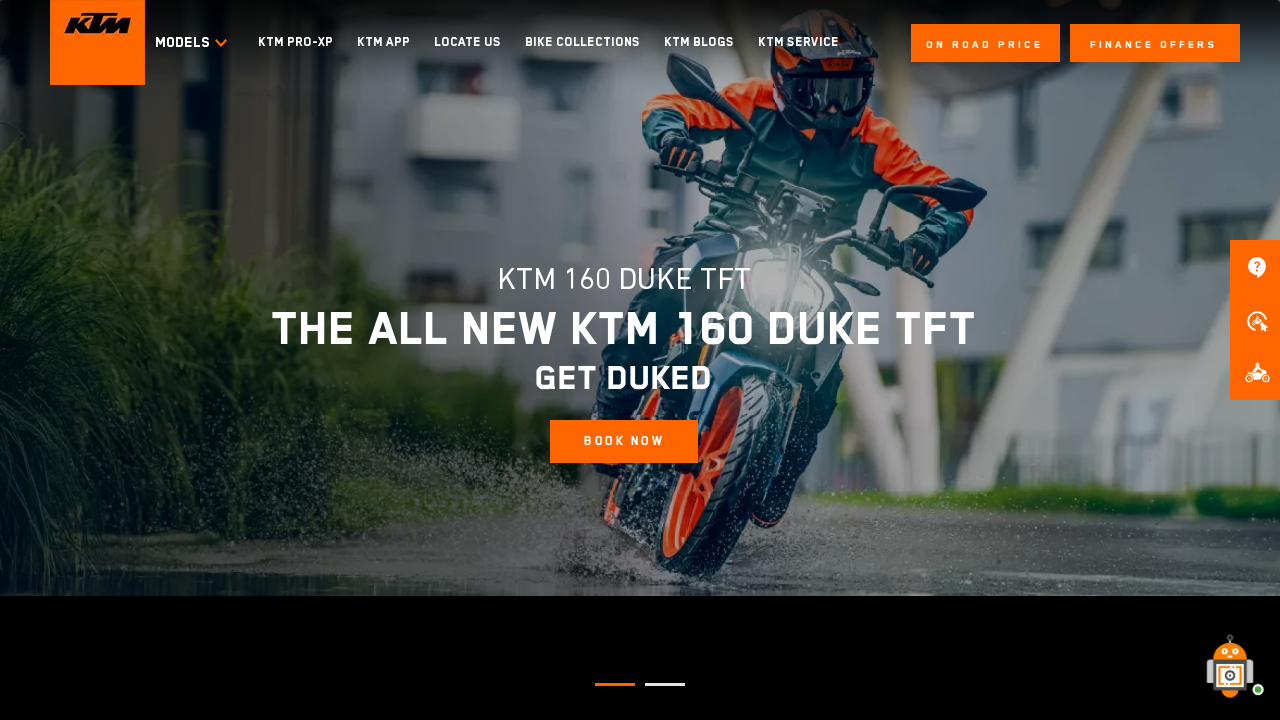

Retrieved current page title to verify navigation
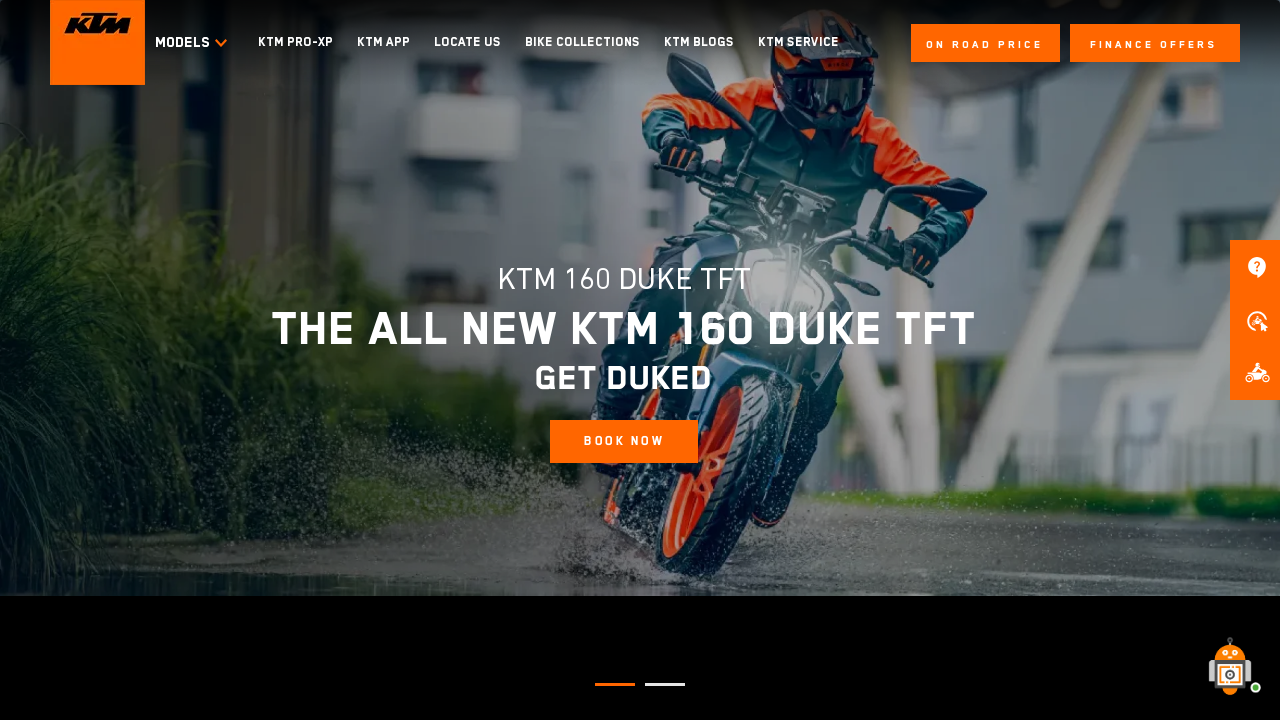

Verified successfully on KTM webpage - title contains 'KTM'
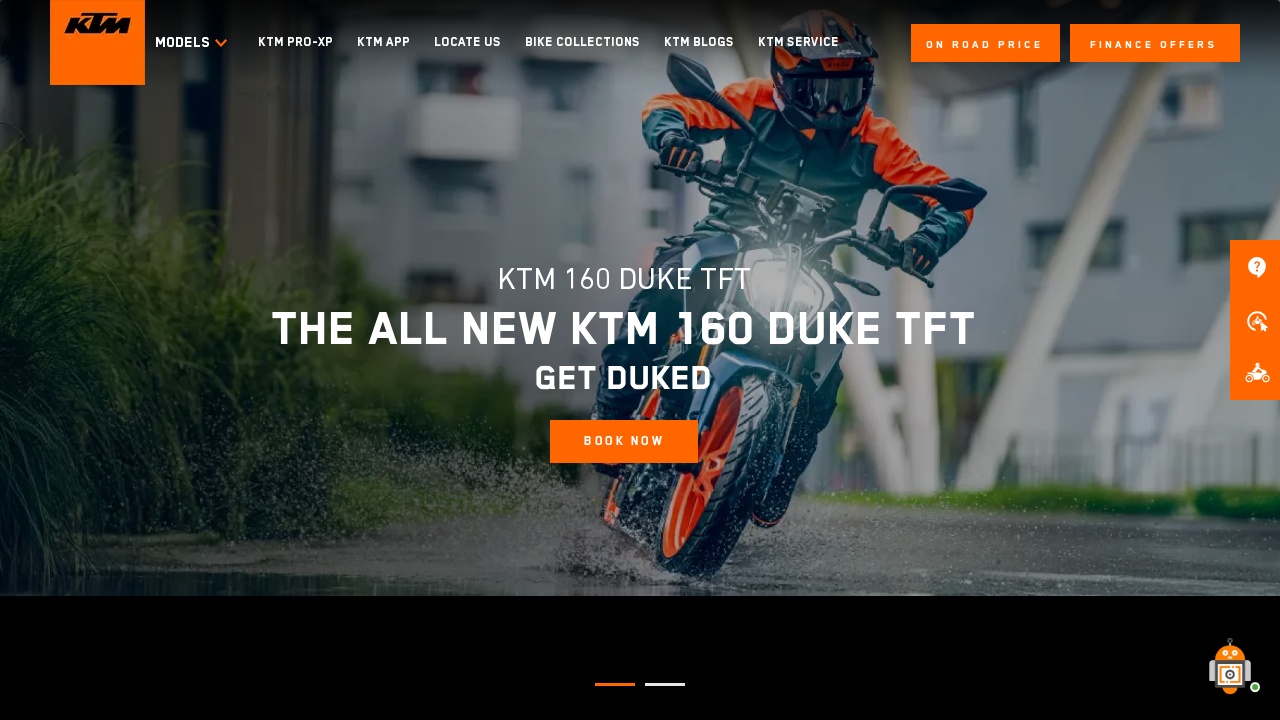

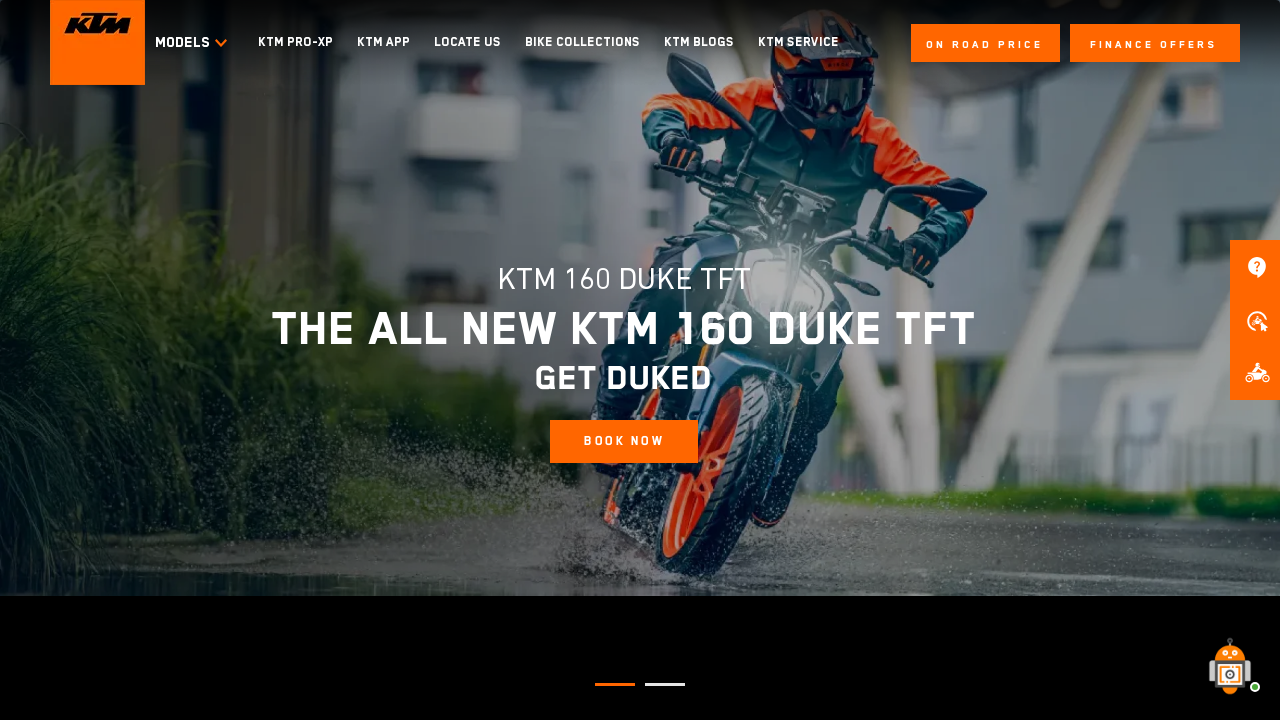